Tests window handling functionality by opening multiple windows, switching between them, and closing specific windows

Starting URL: https://leafground.com/window.xhtml

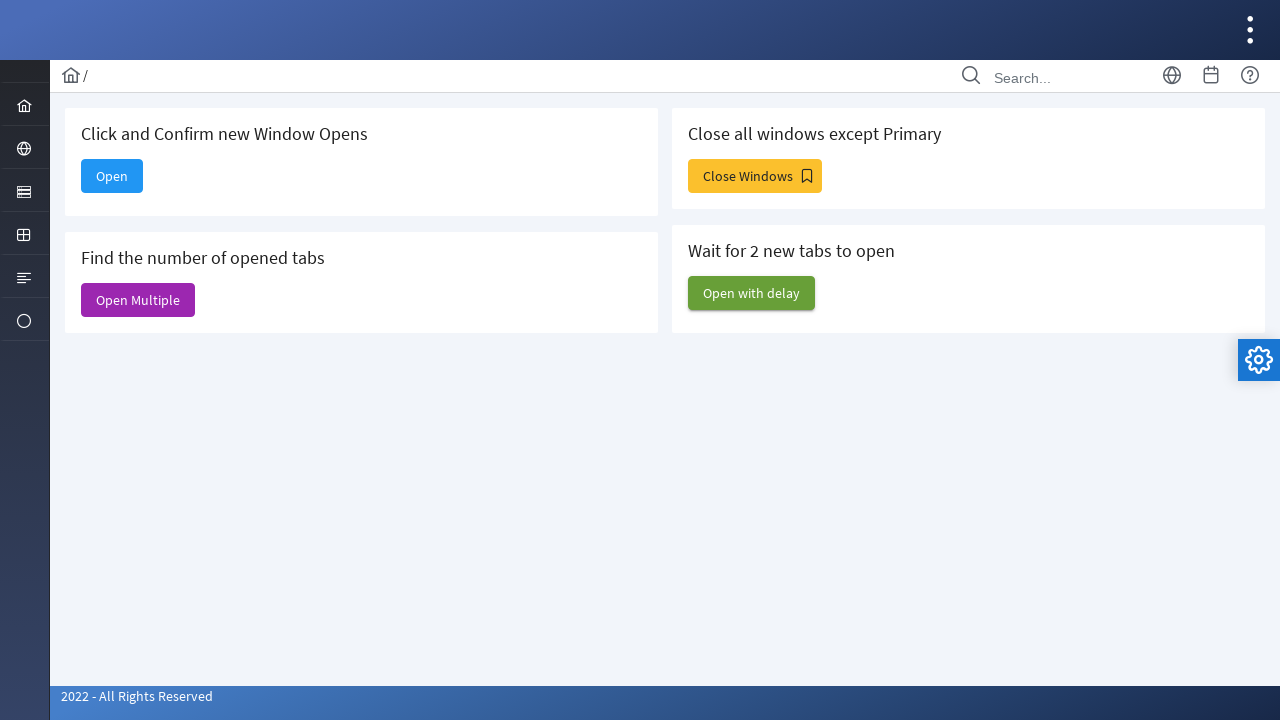

Clicked 'Open' button to open a new window at (112, 176) on xpath=//span[text()='Open']
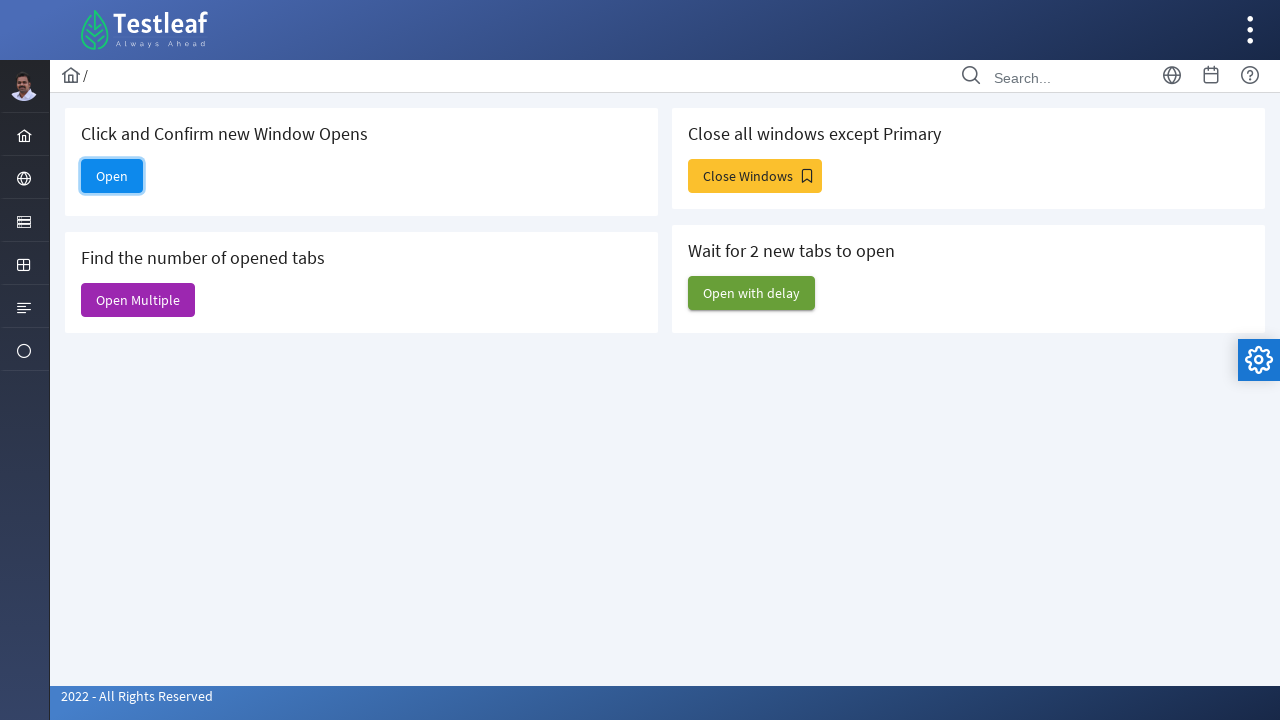

Clicked 'Open' button and waited for new page to open at (112, 176) on xpath=//span[text()='Open']
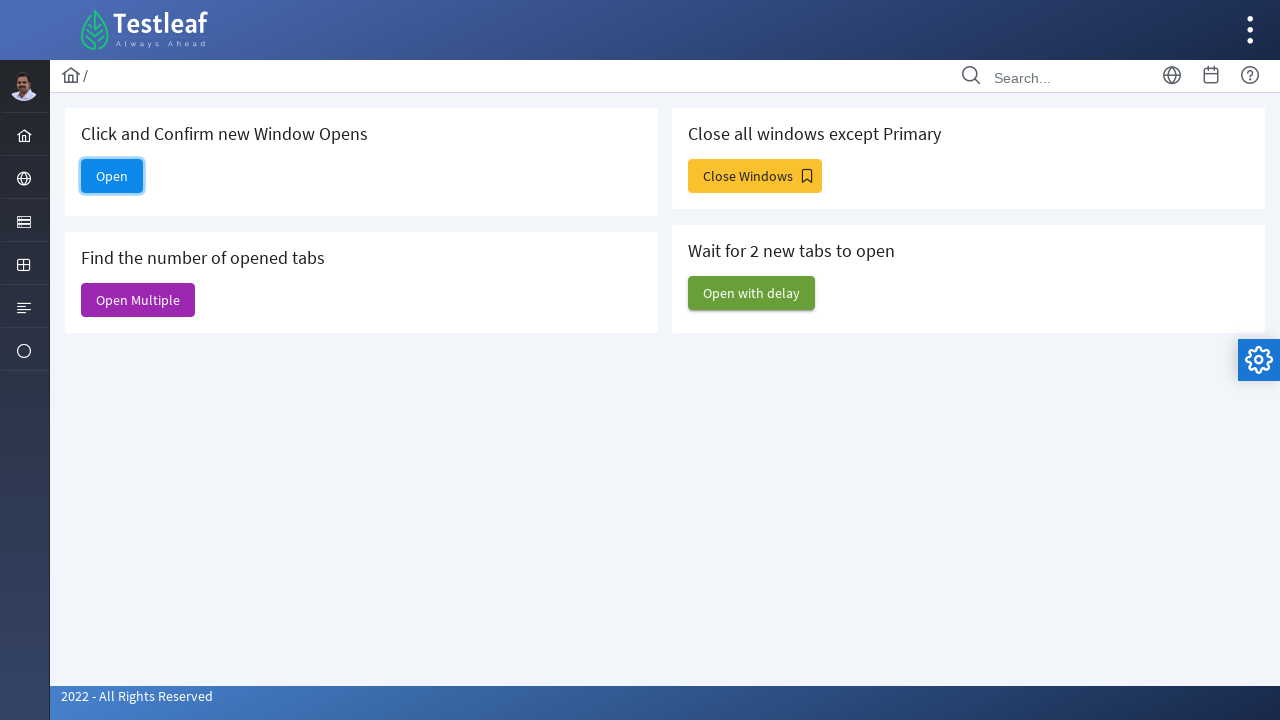

New page opened and captured
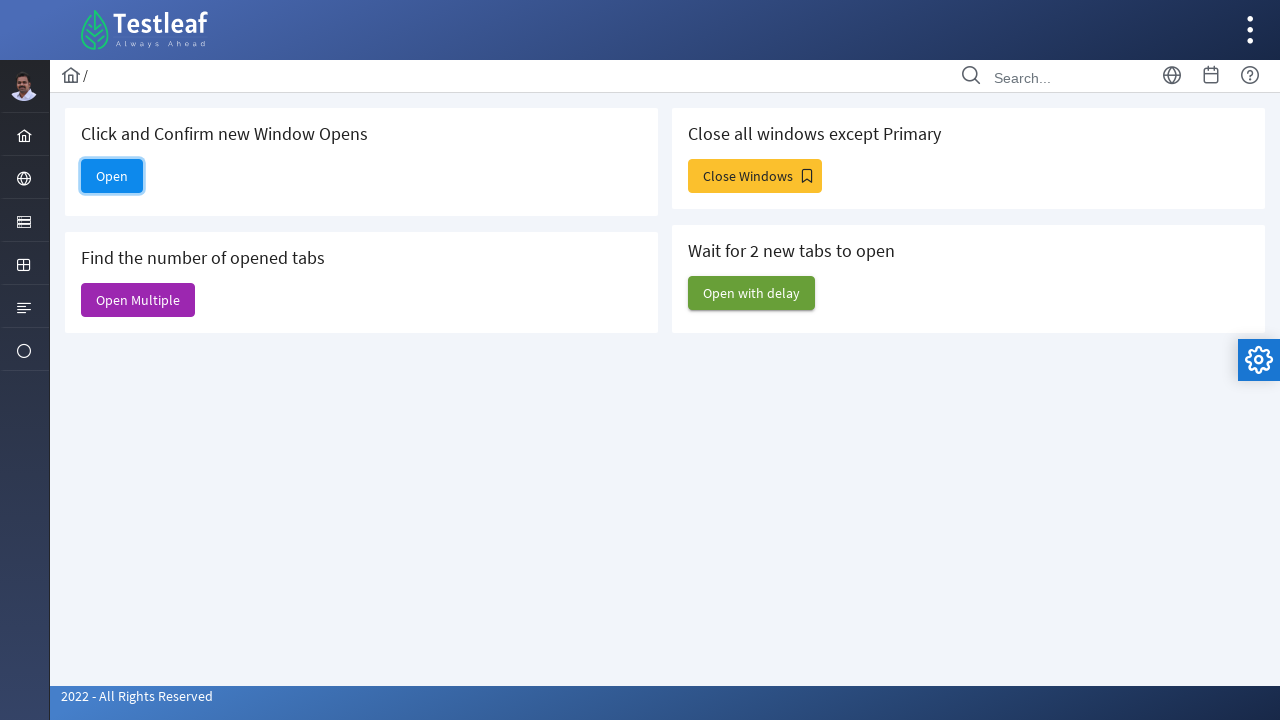

Closed the newly opened page
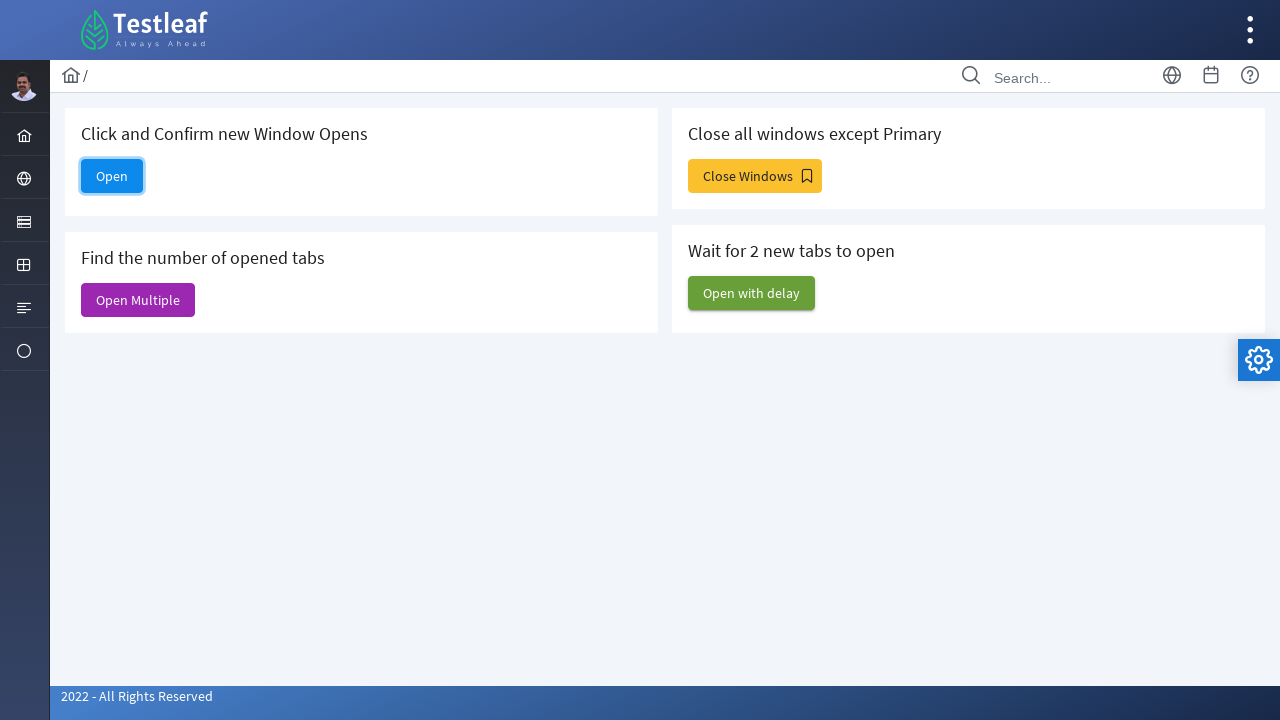

Clicked 'Open Multiple' button and waited for two new pages to open at (138, 300) on xpath=//span[text()='Open Multiple']
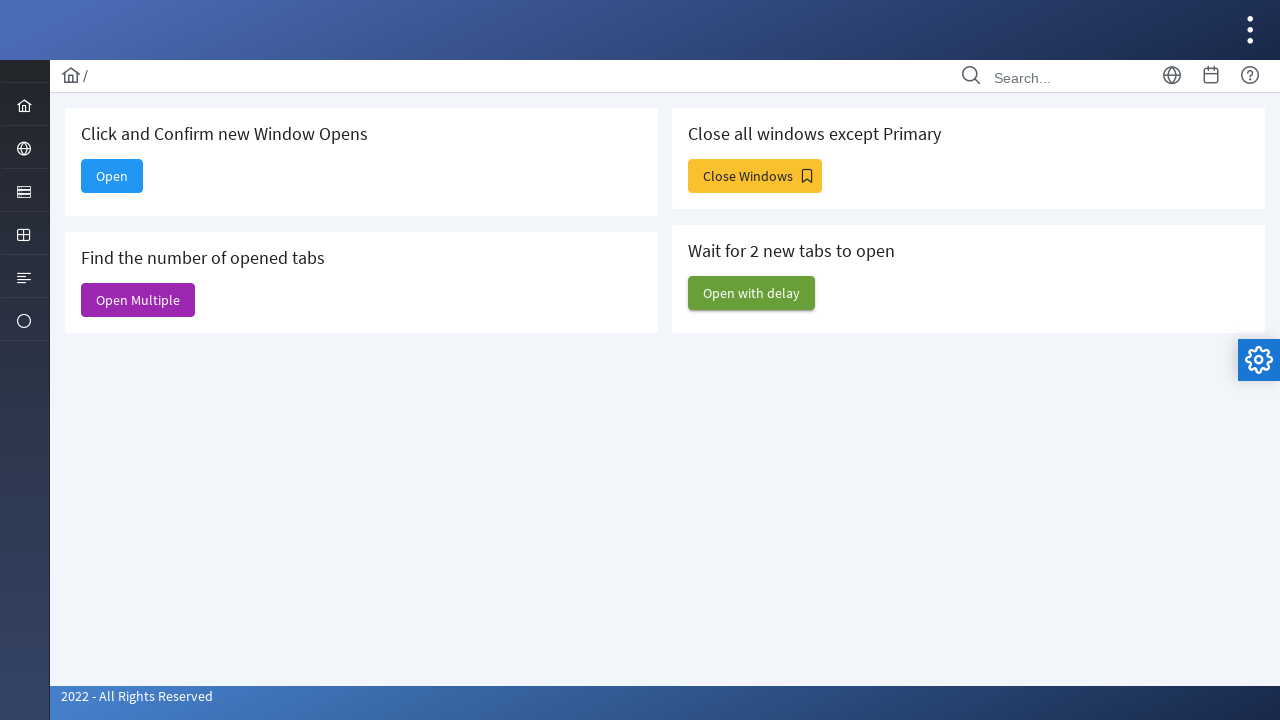

Two new pages captured from 'Open Multiple' action
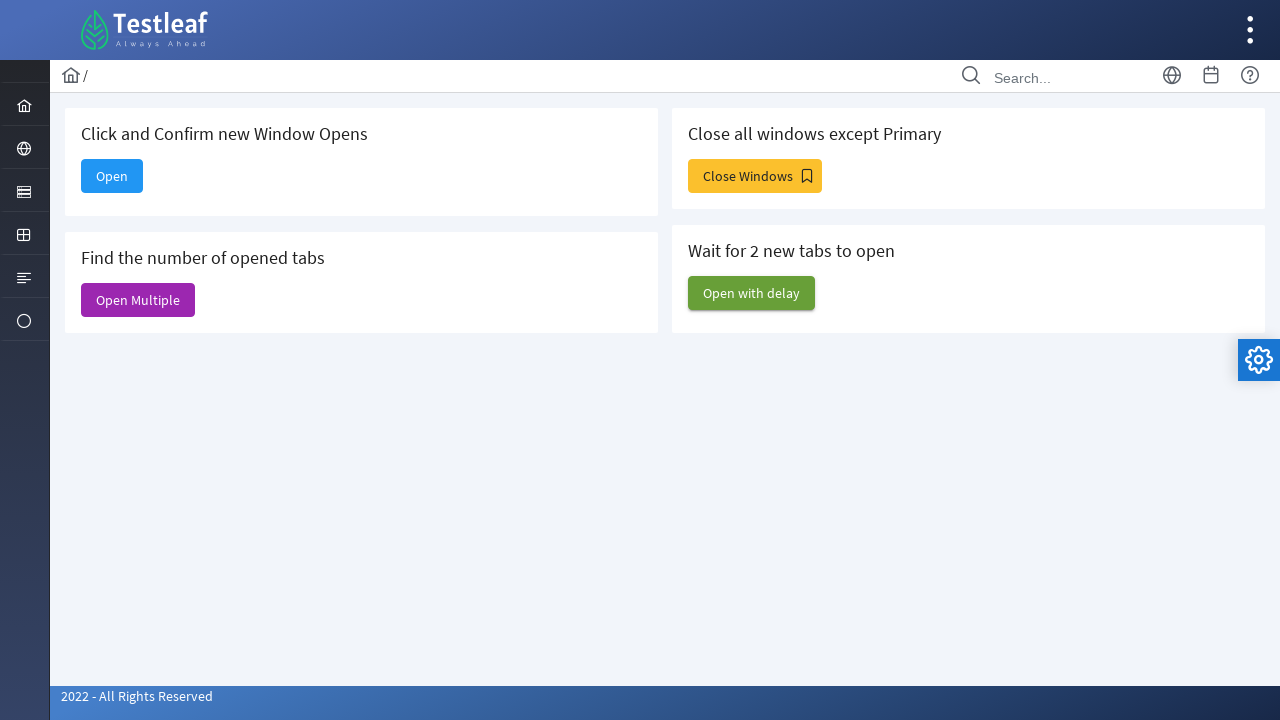

Closed the second opened page
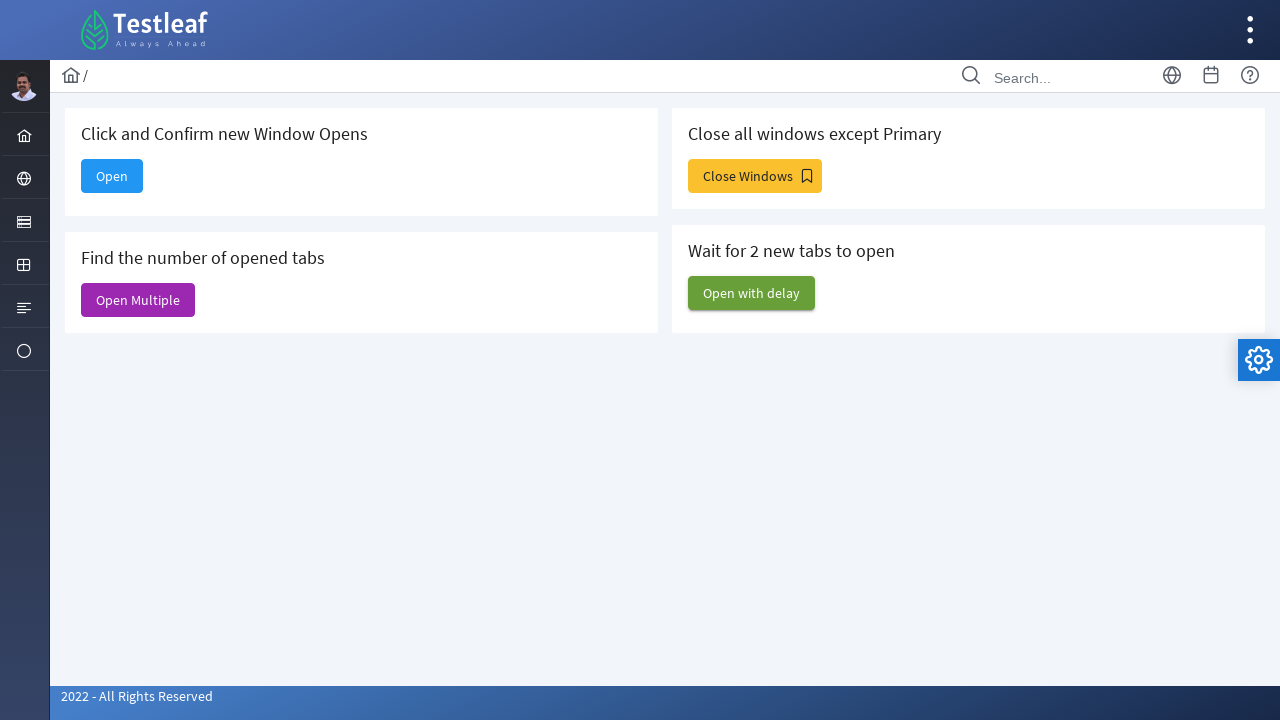

Closed the first opened page
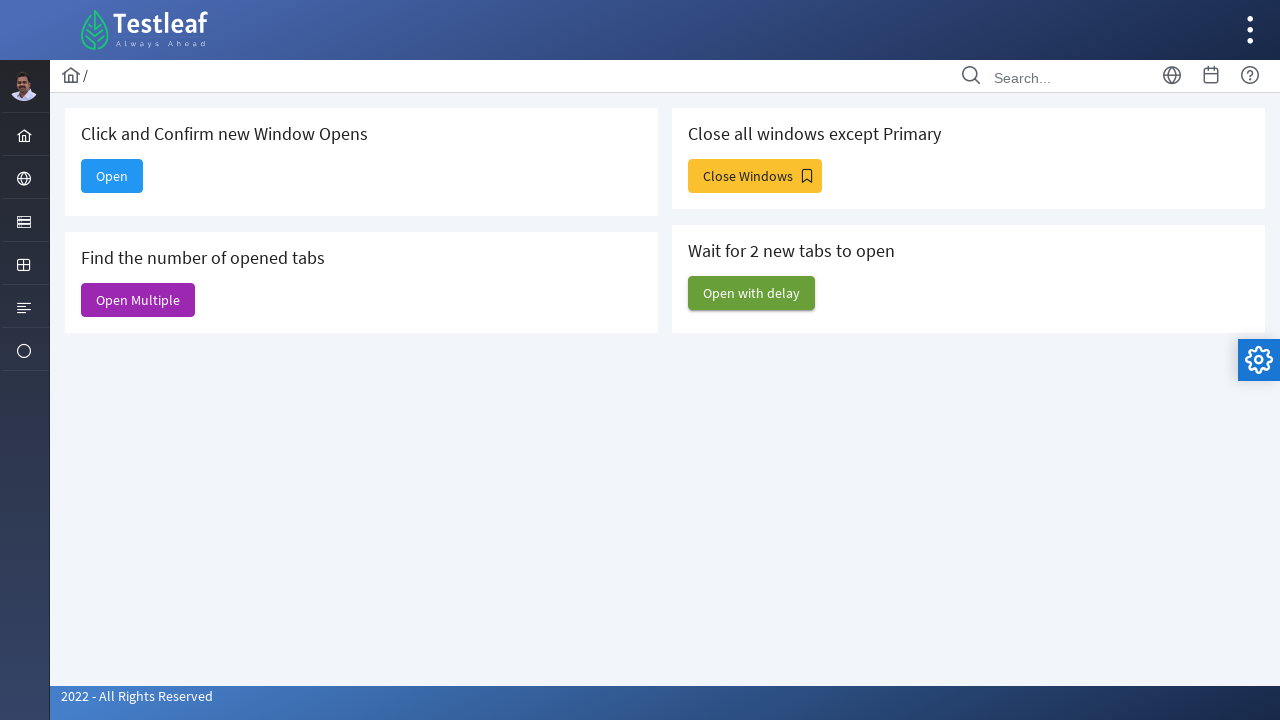

Clicked 'Close Windows' button and waited for three new pages to open at (755, 176) on xpath=//span[text()='Close Windows']
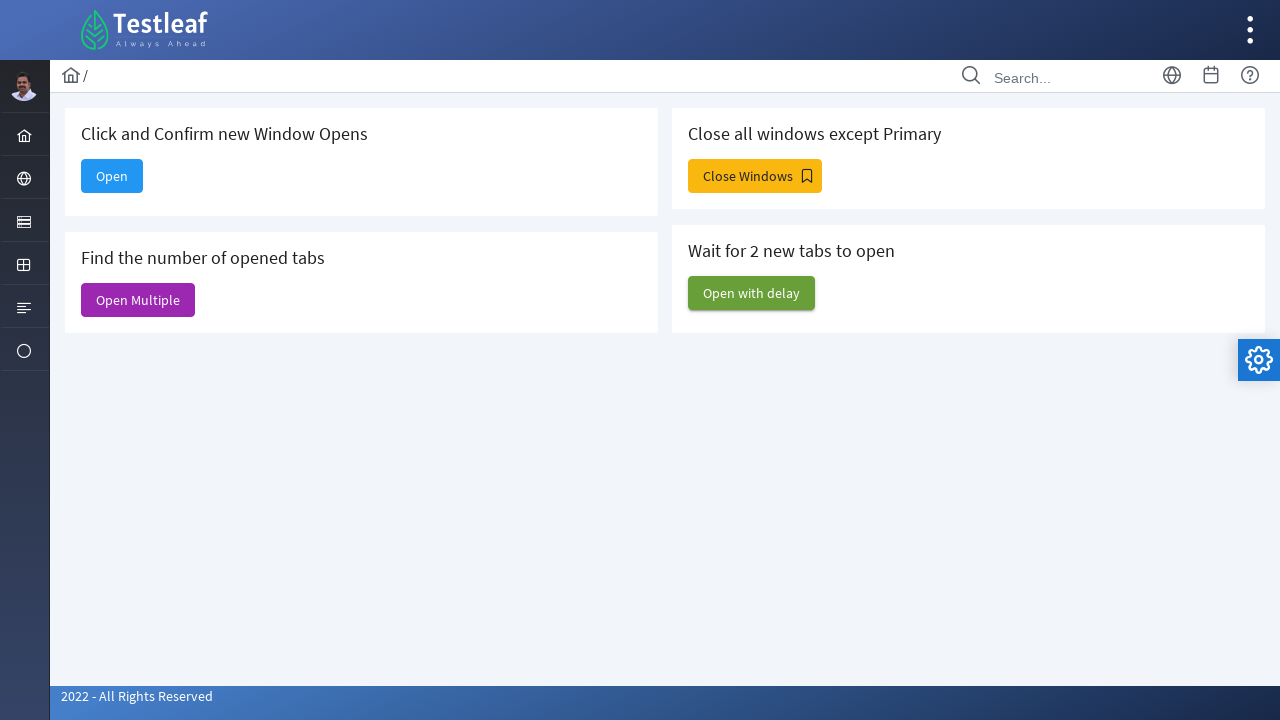

Three new pages from 'Close Windows' action captured and stored in list
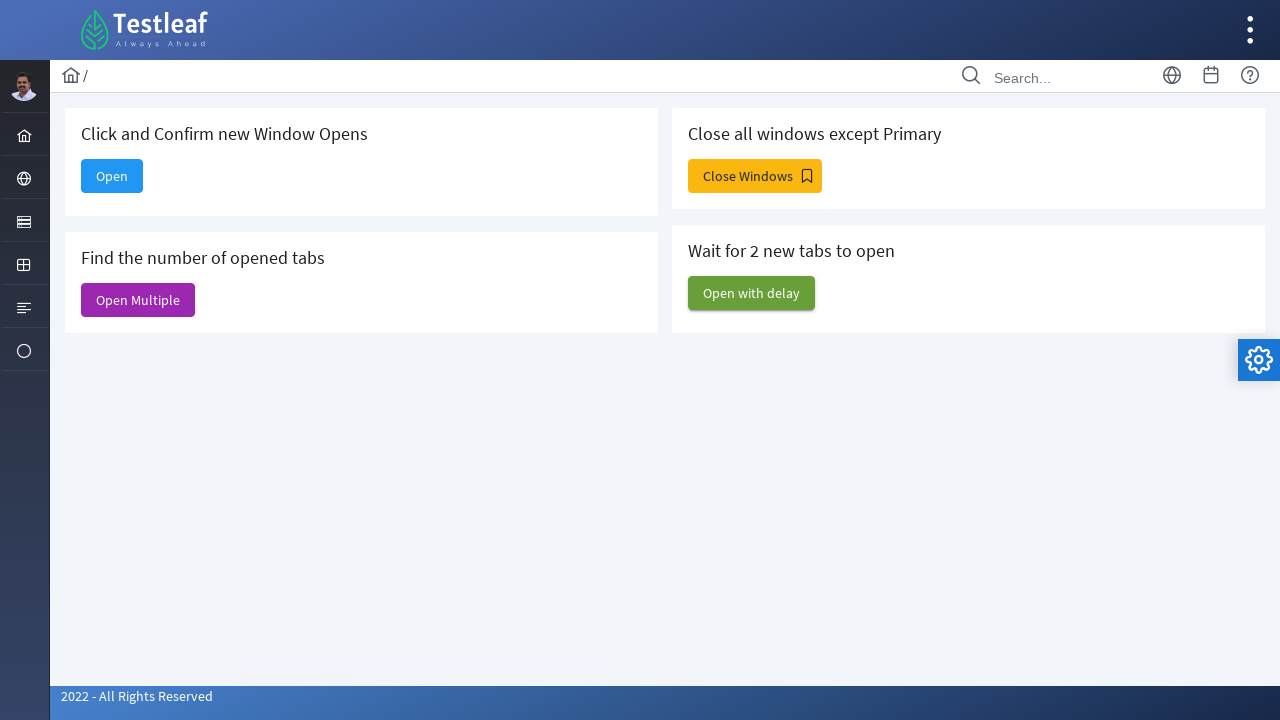

Closed a page from the 'Close Windows' group
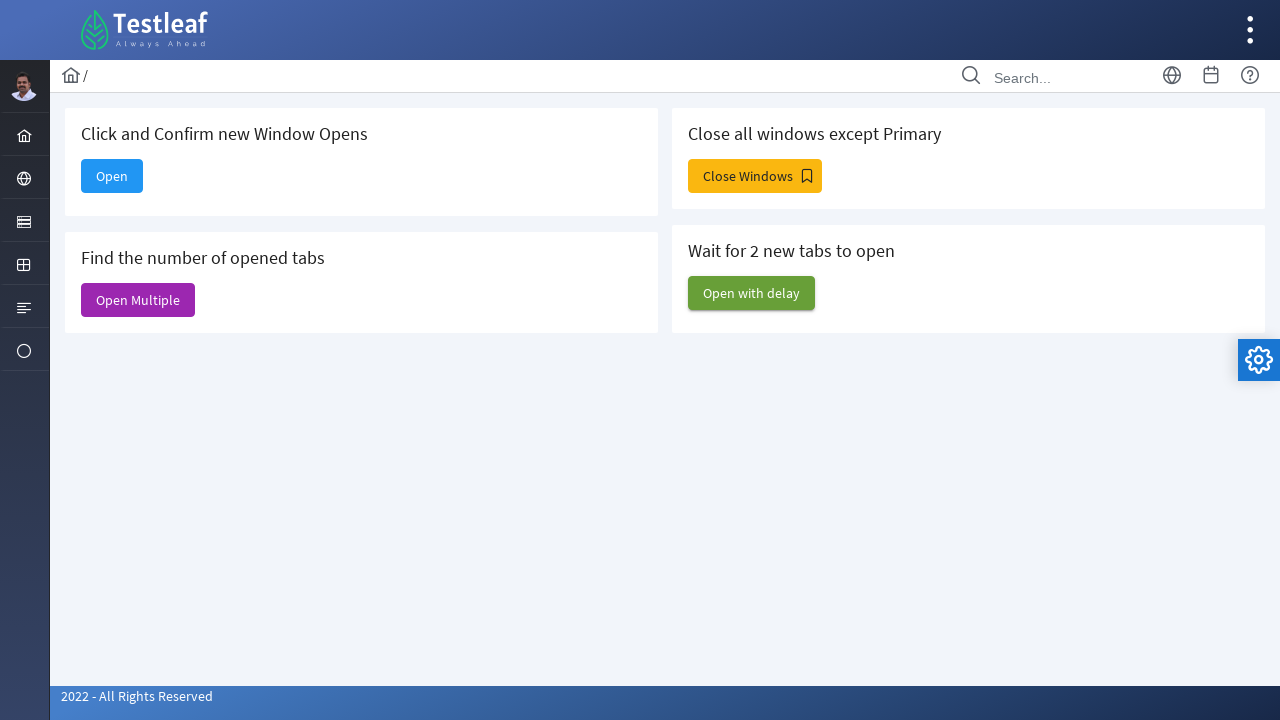

Closed a page from the 'Close Windows' group
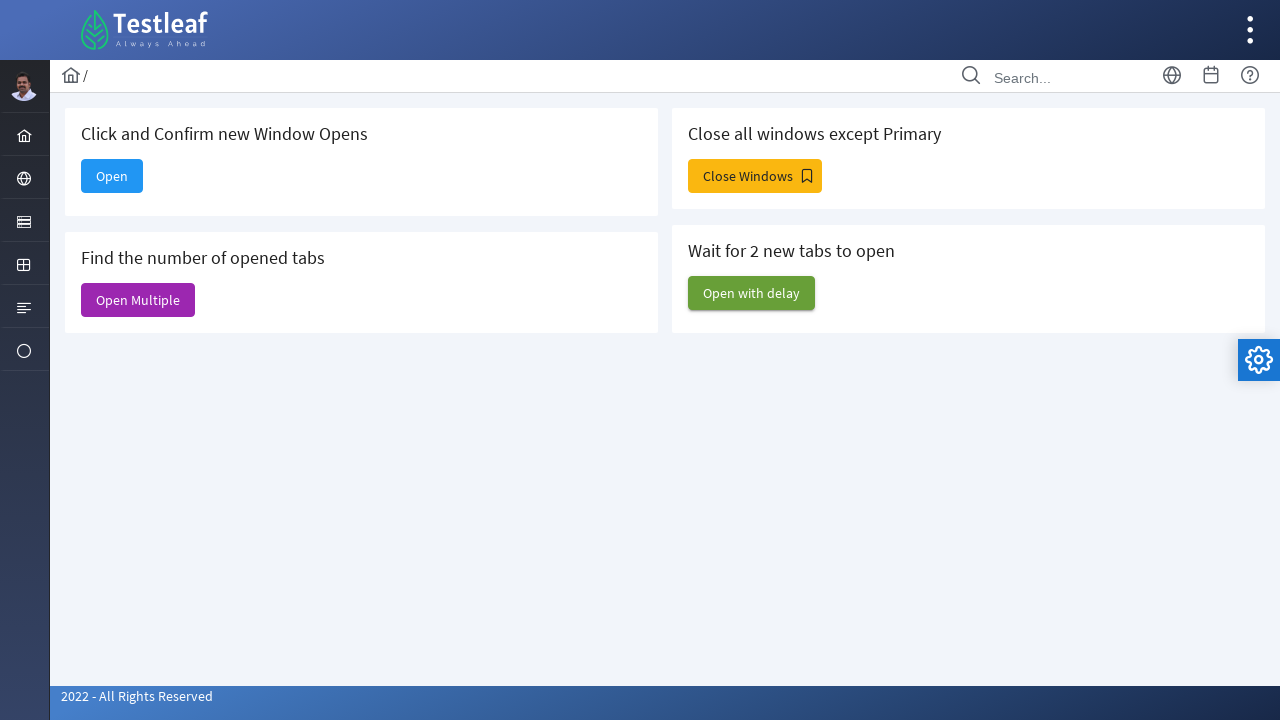

Closed a page from the 'Close Windows' group
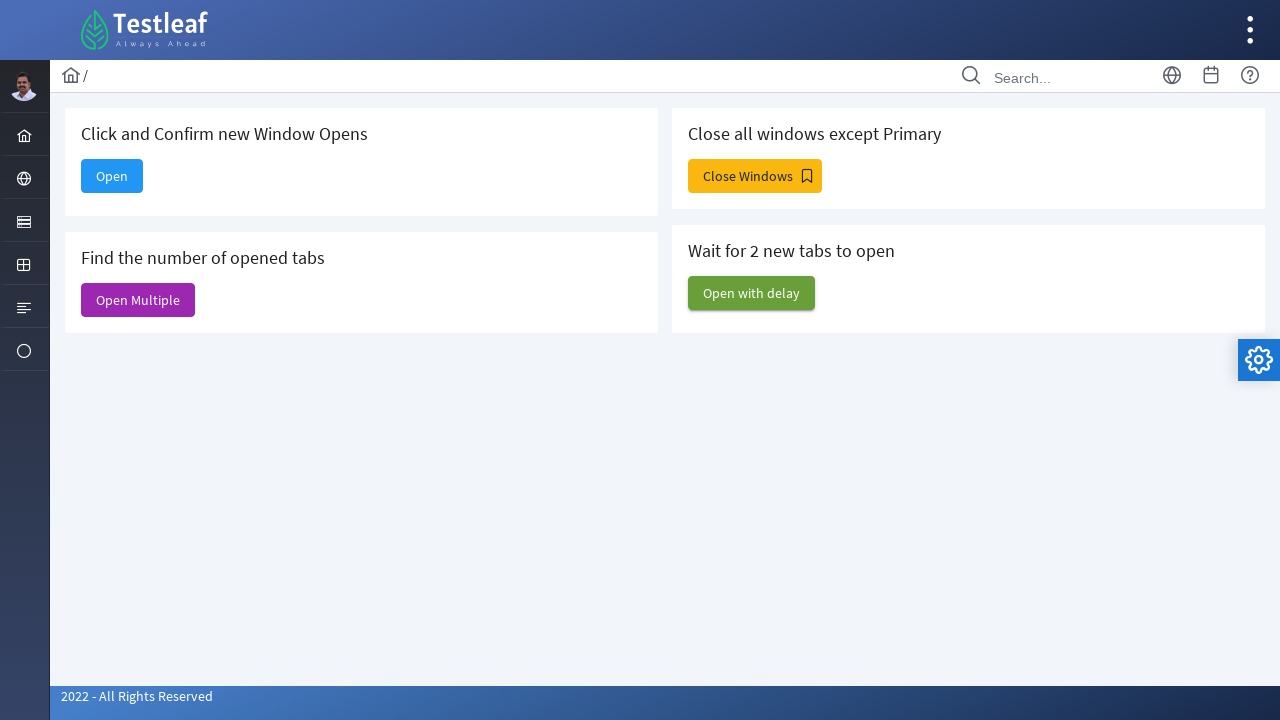

Clicked 'Open with delay' button and waited for new page to open at (752, 293) on xpath=//span[text()='Open with delay']
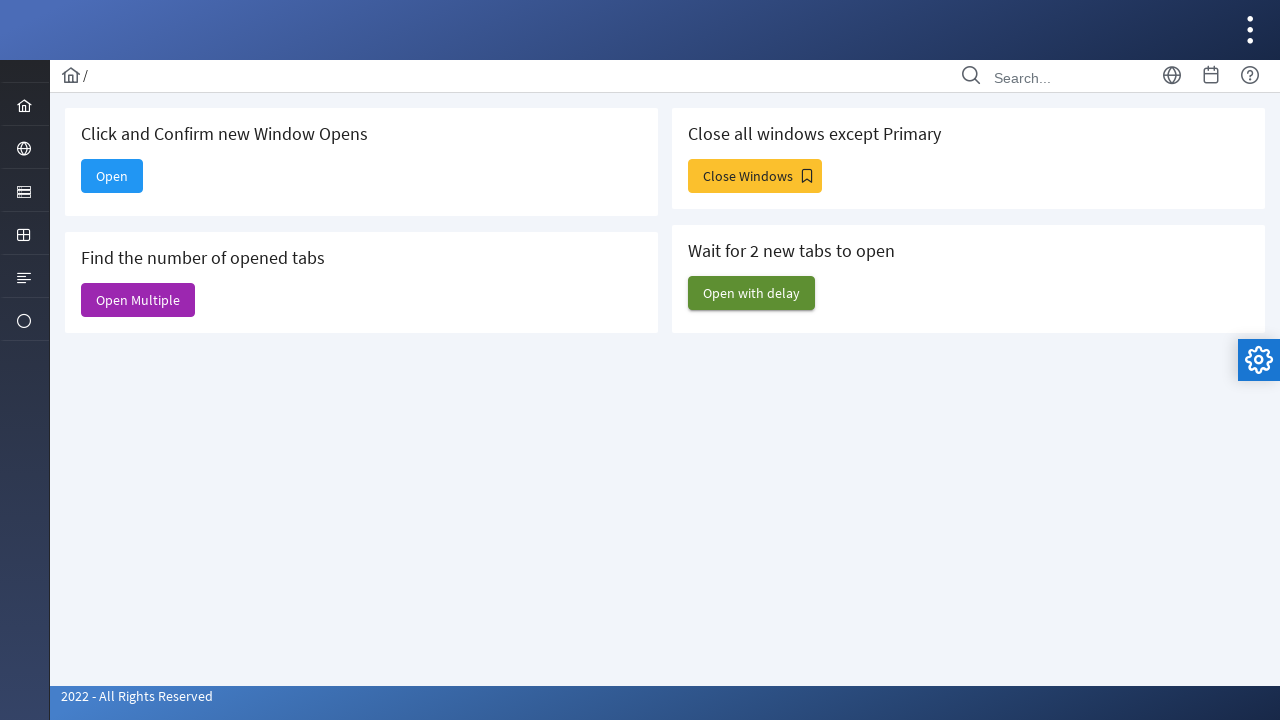

Delayed page opened and captured
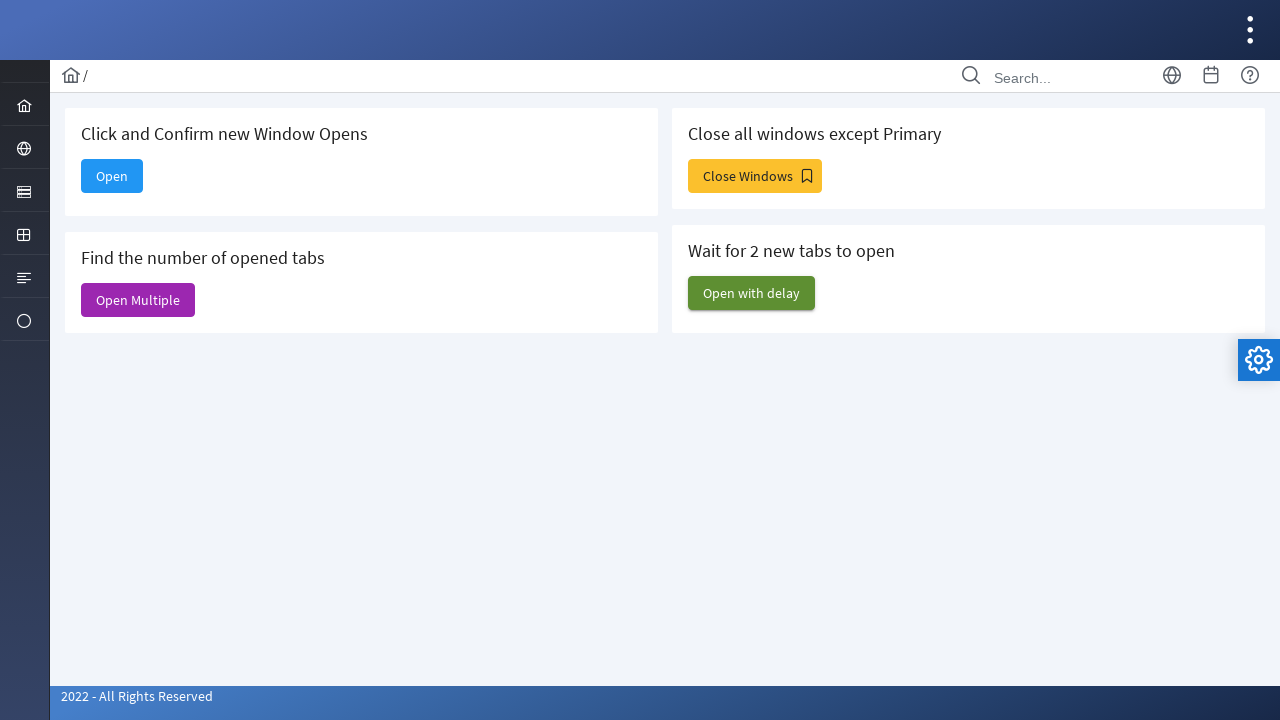

Waited for delayed page to fully load
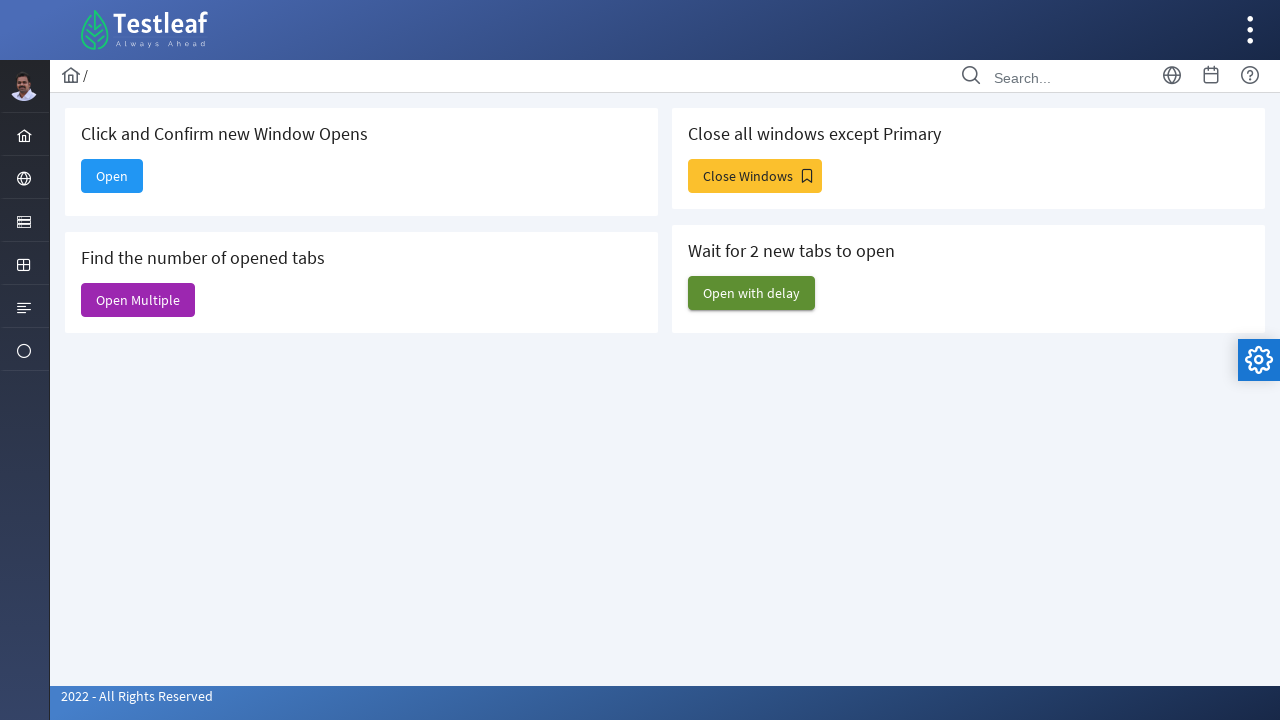

Closed the delayed page
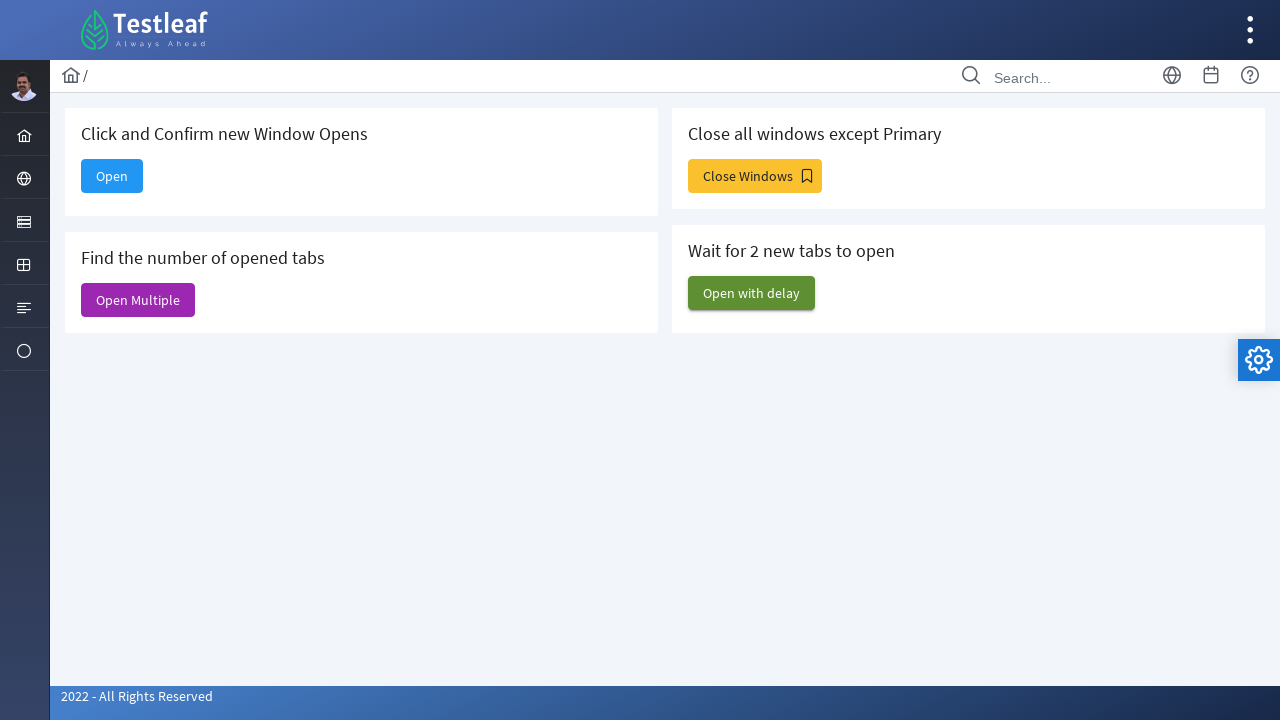

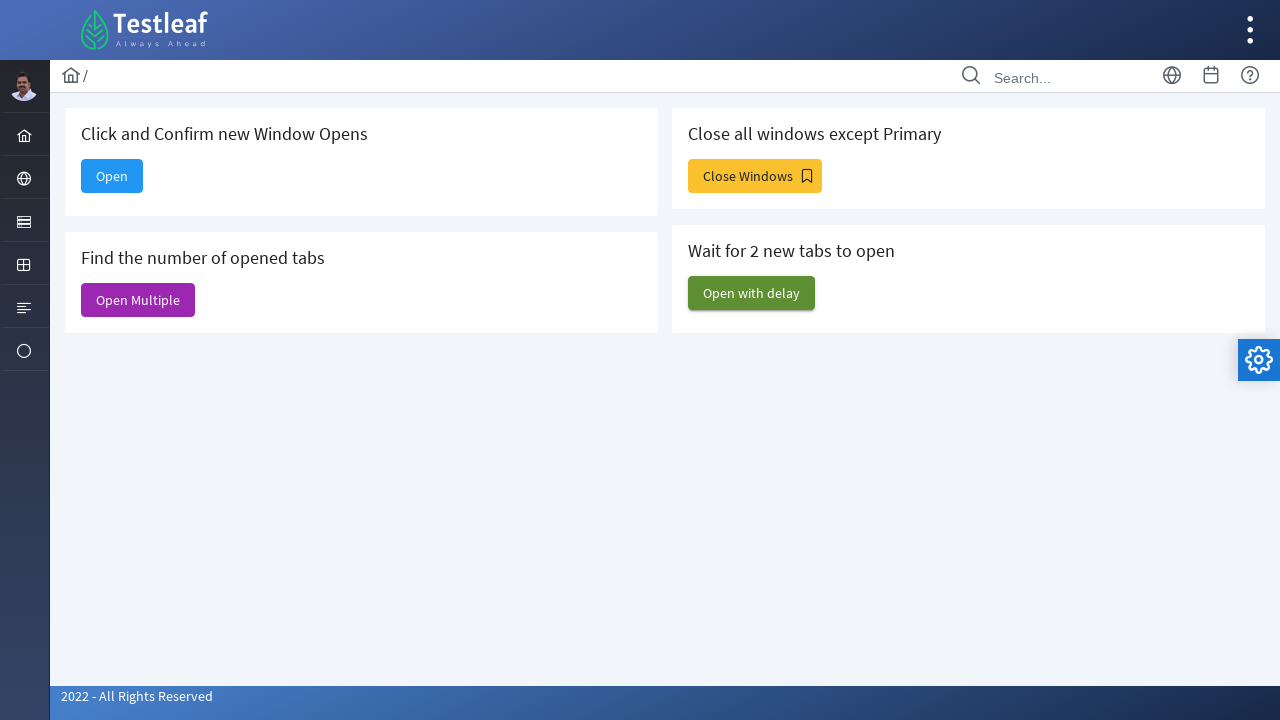